Opens notes.io website and scrolls down slightly on the page

Starting URL: http://notes.io

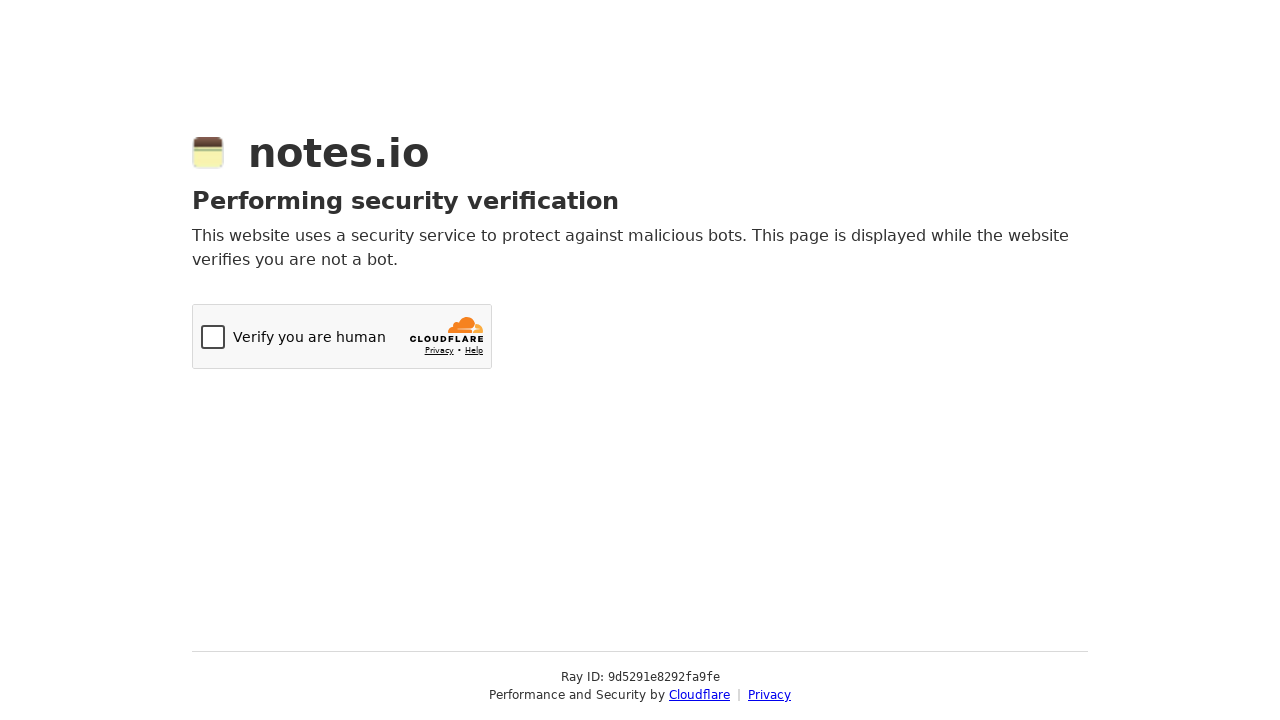

Navigated to http://notes.io
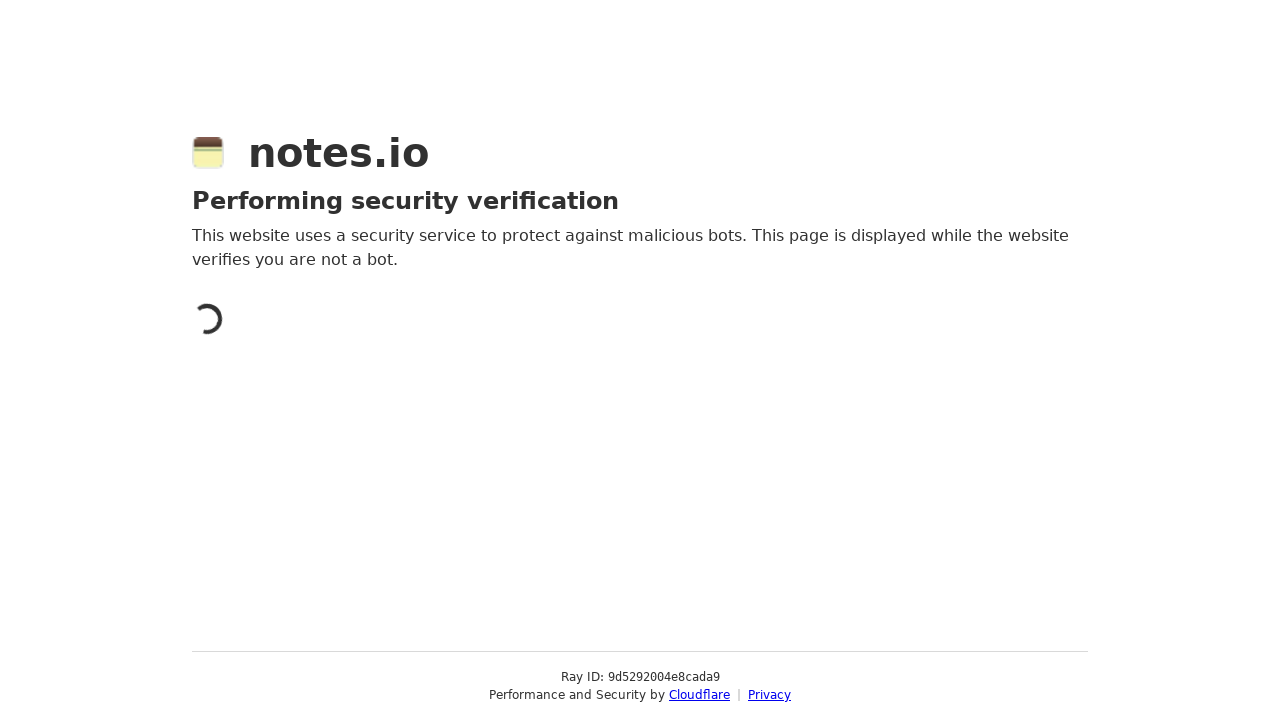

Page loaded and network idle
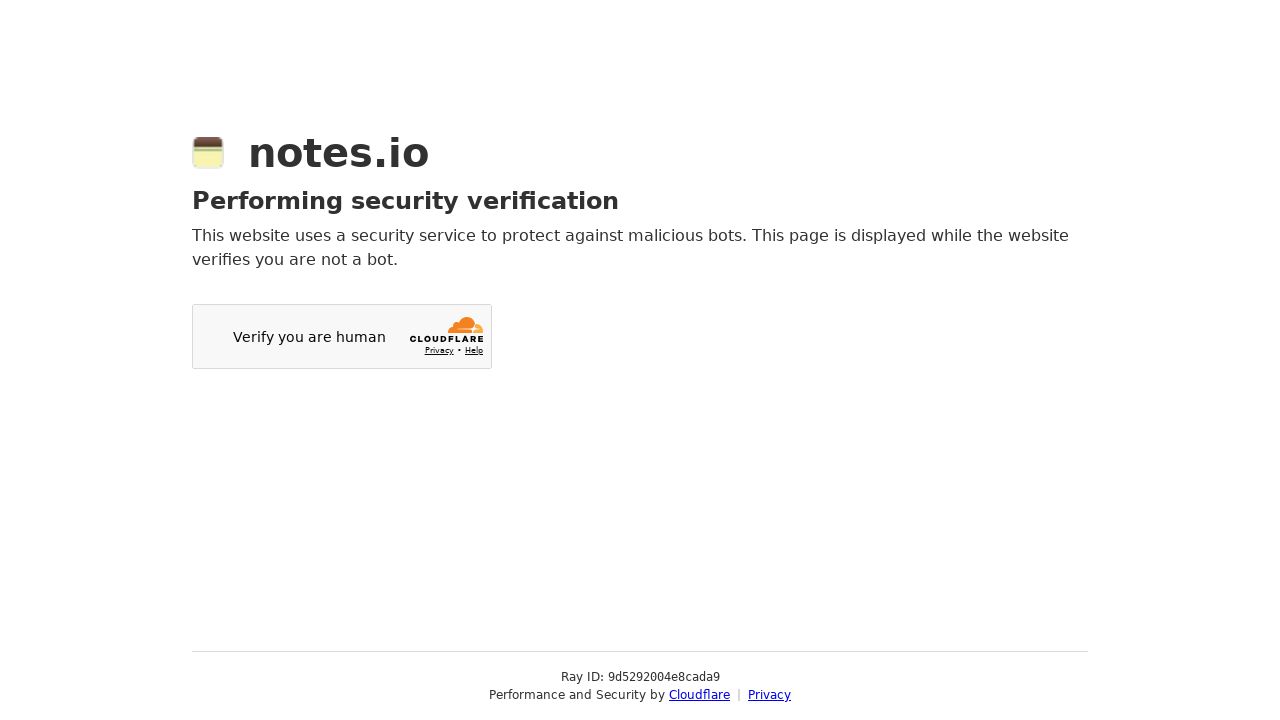

Scrolled down 50 pixels on the page
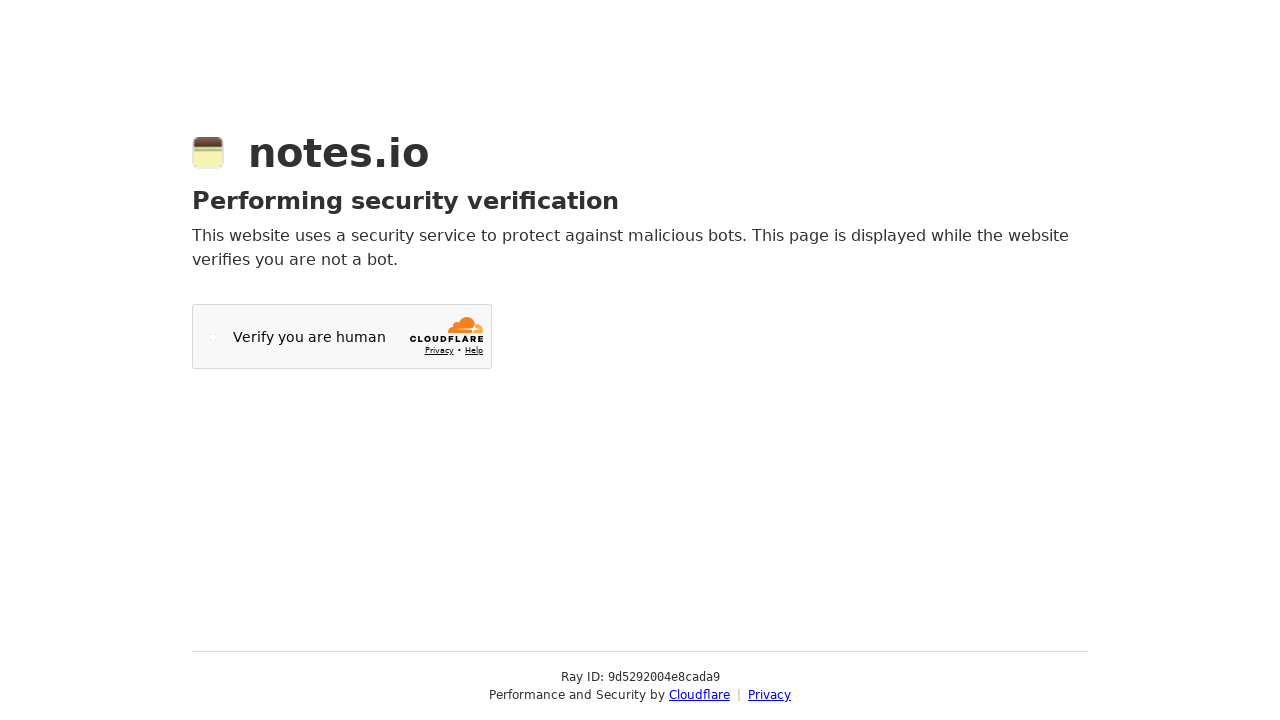

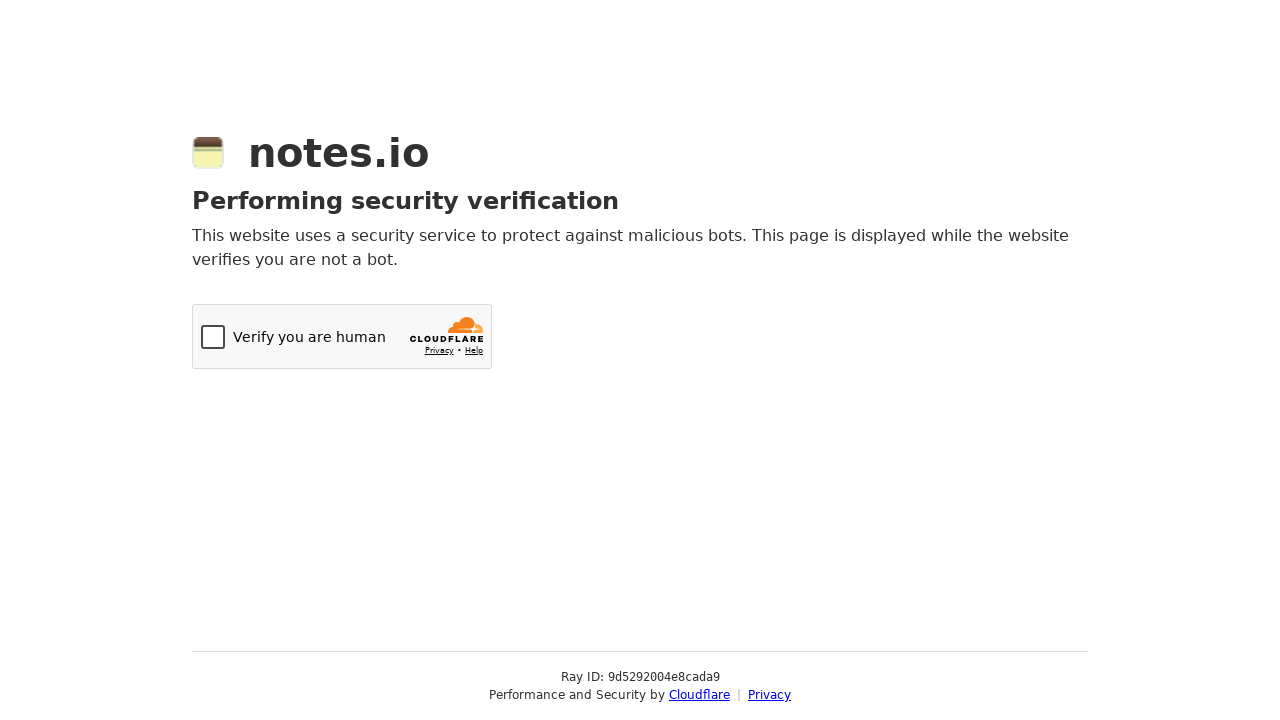